Tests right-click functionality by navigating to context menu page and performing a right-click action on a designated area

Starting URL: https://the-internet.herokuapp.com/

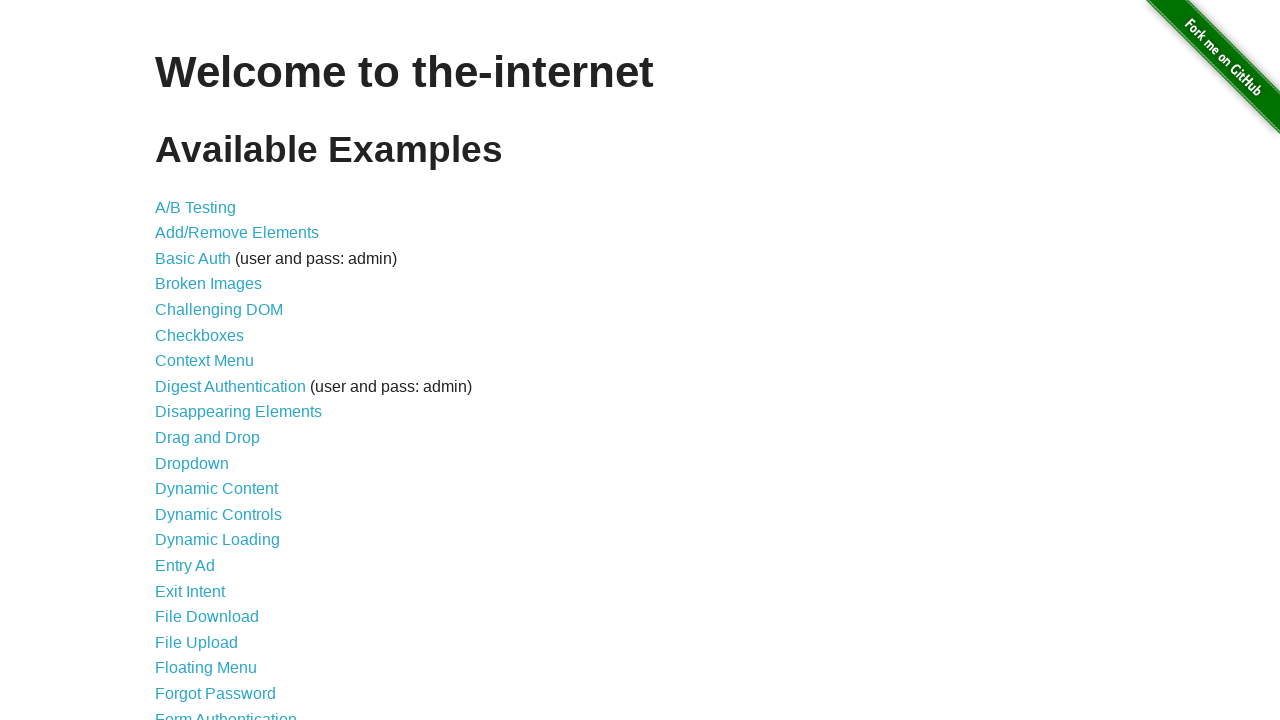

Clicked on Context Menu link at (204, 361) on text=Context Menu
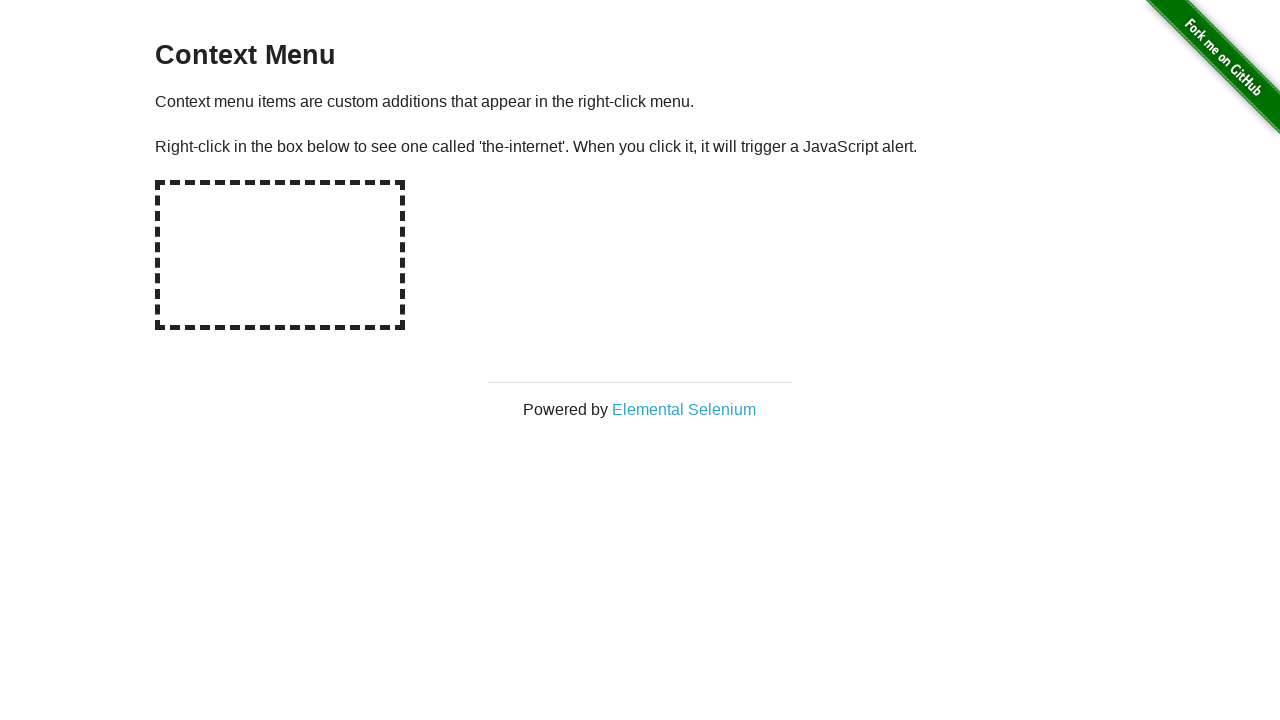

Right-clicked on the hot spot area to open context menu at (280, 255) on #hot-spot
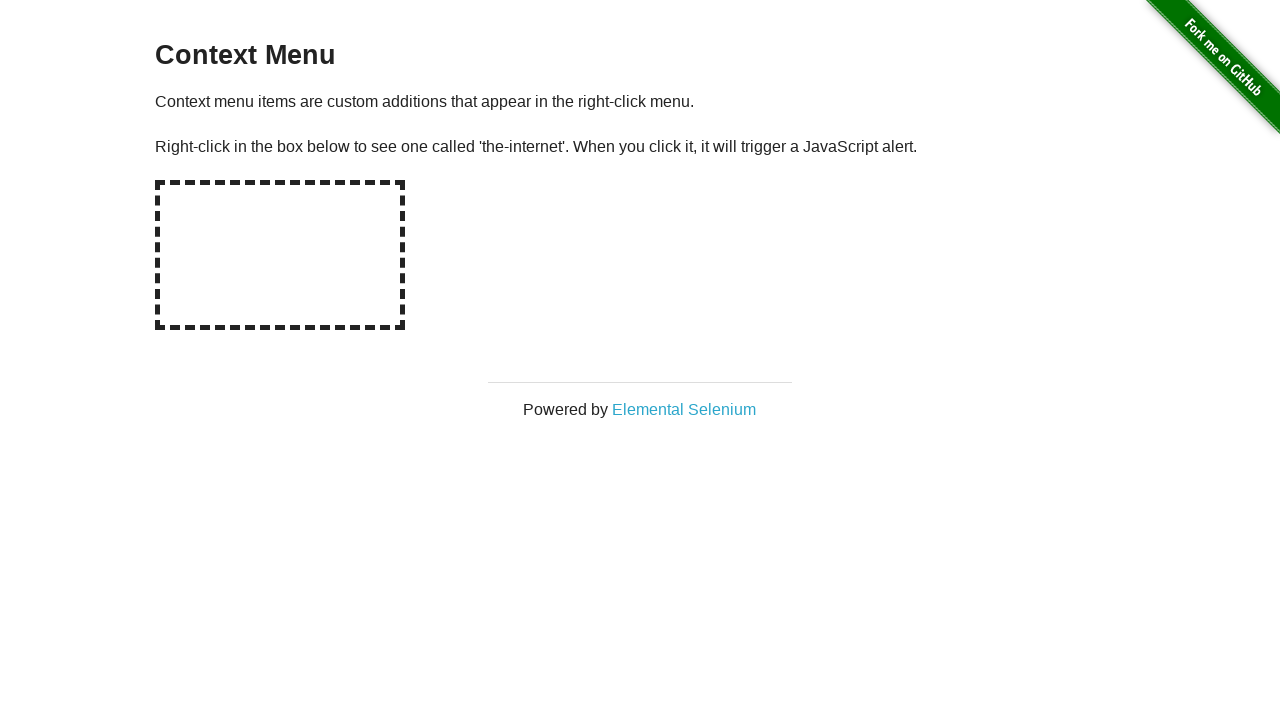

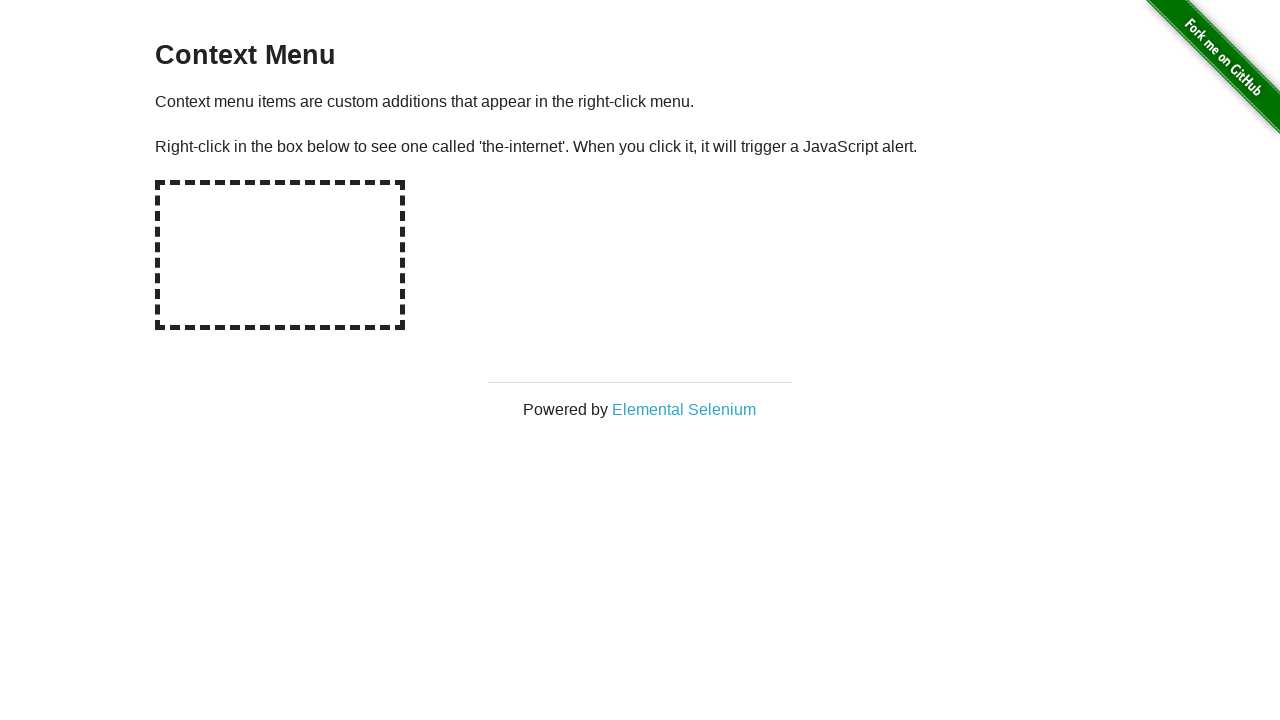